Verifies the Leaflet map renders correctly with map tiles visible

Starting URL: https://www.dronemap.cc

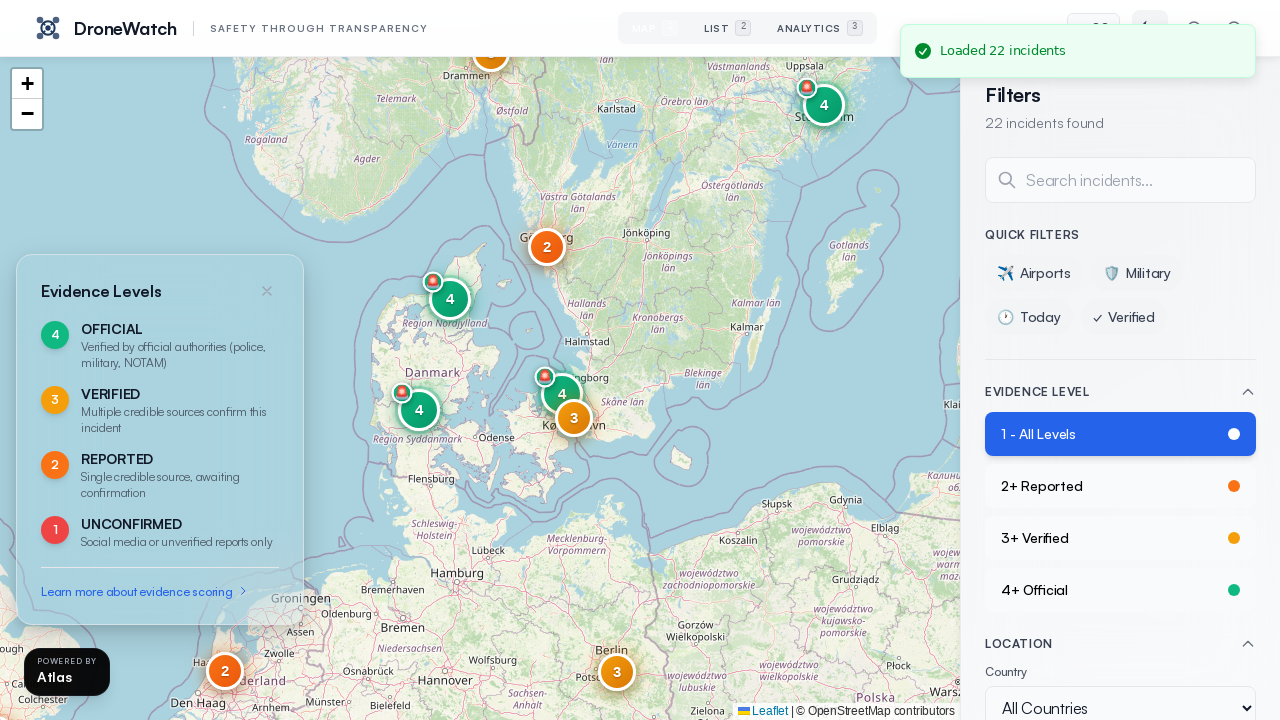

Waited for page to reach networkidle state
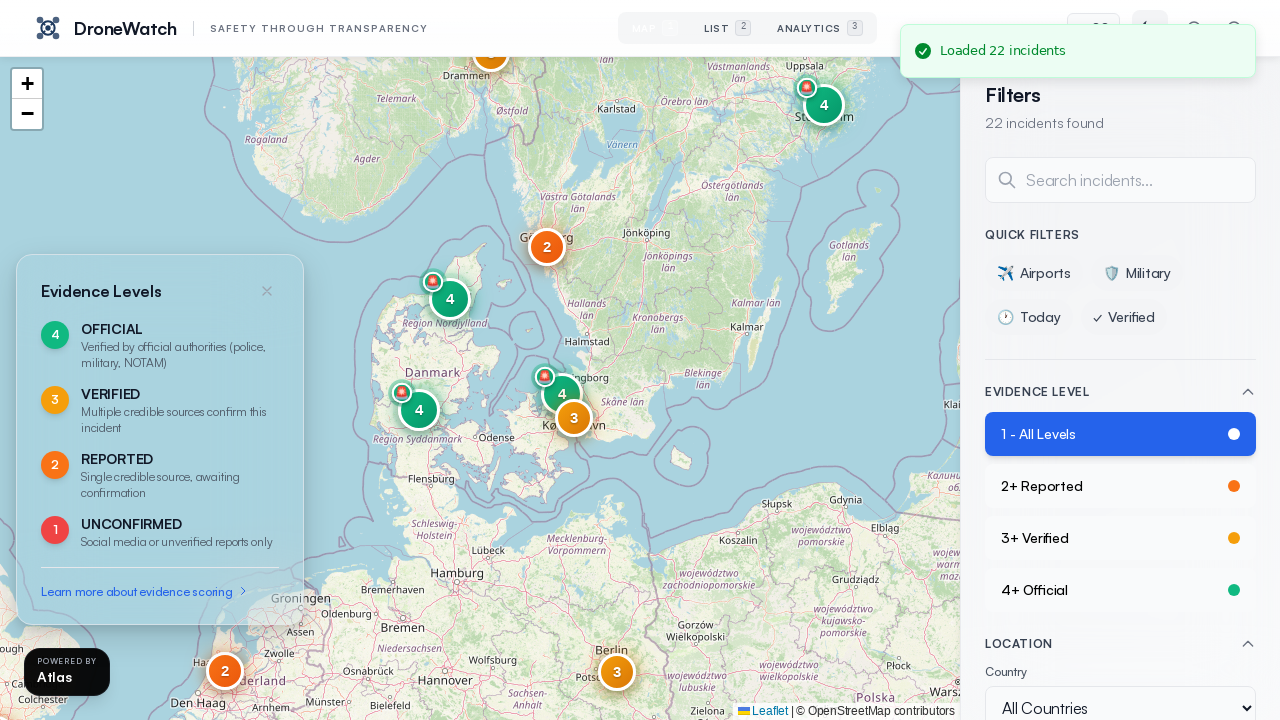

Leaflet map container became visible
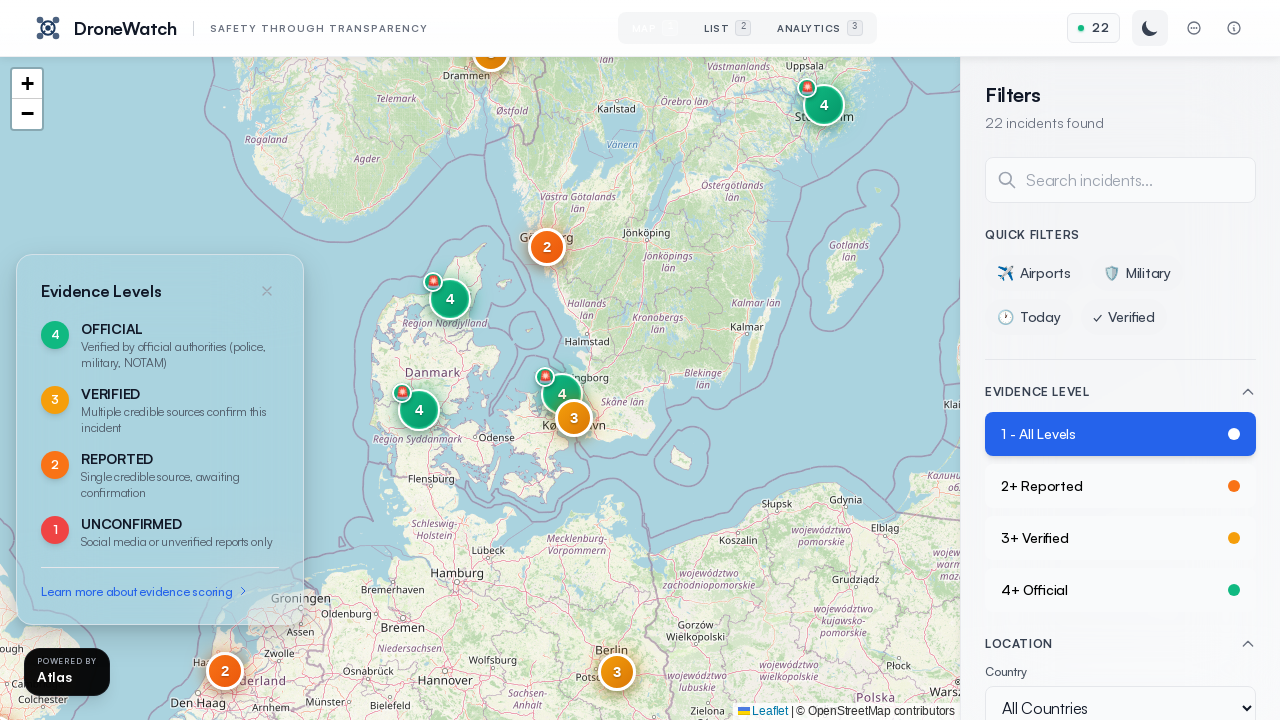

Map tiles loaded and became visible
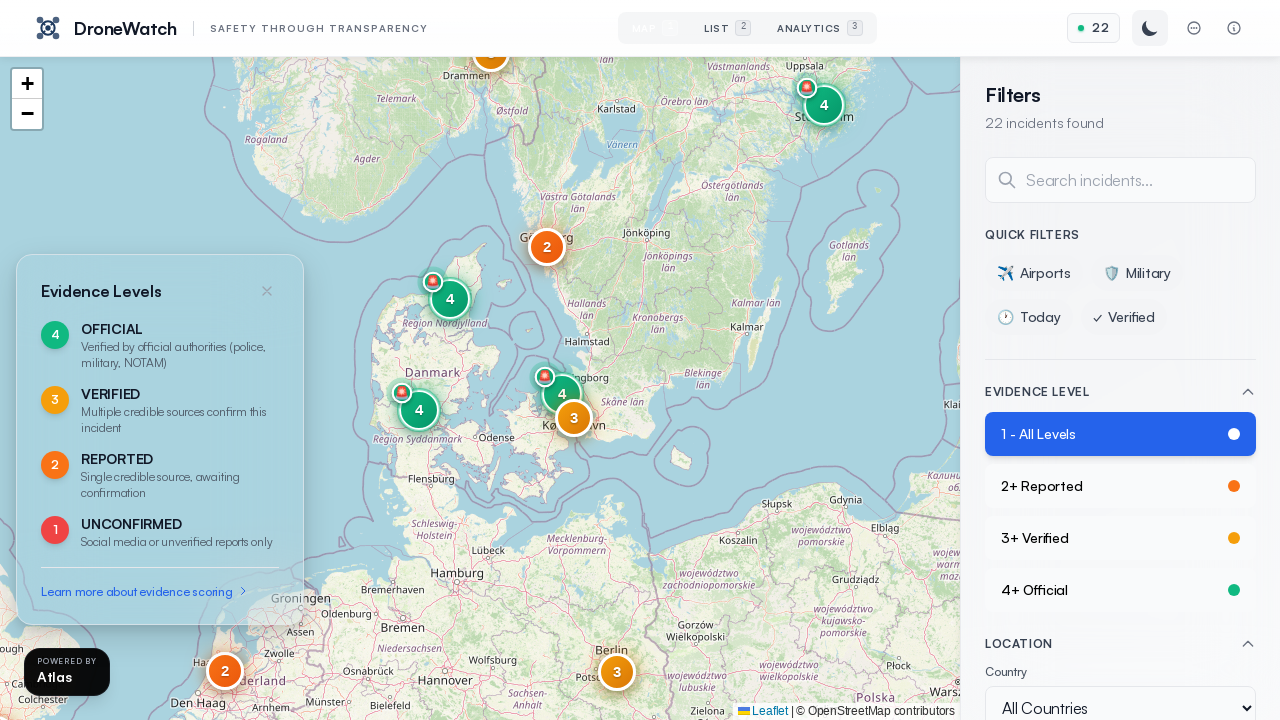

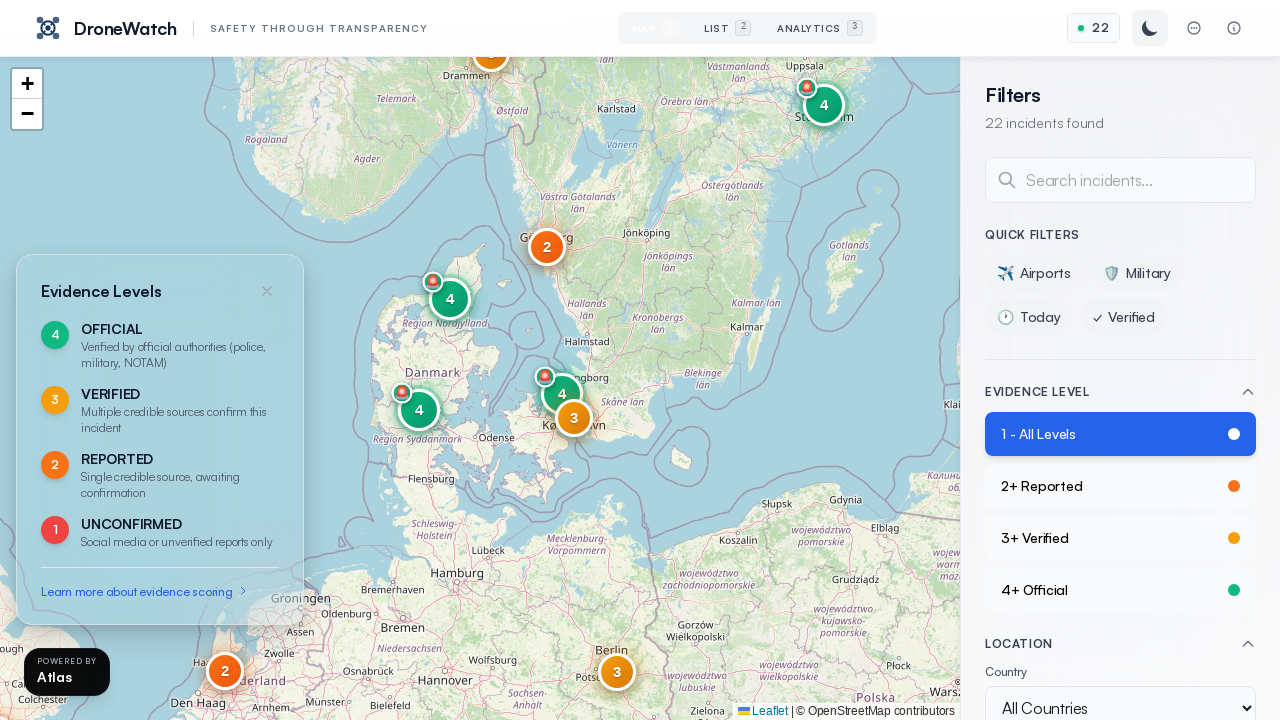